Tests that the Insider homepage loads successfully and verifies the page title contains "Insider"

Starting URL: https://useinsider.com

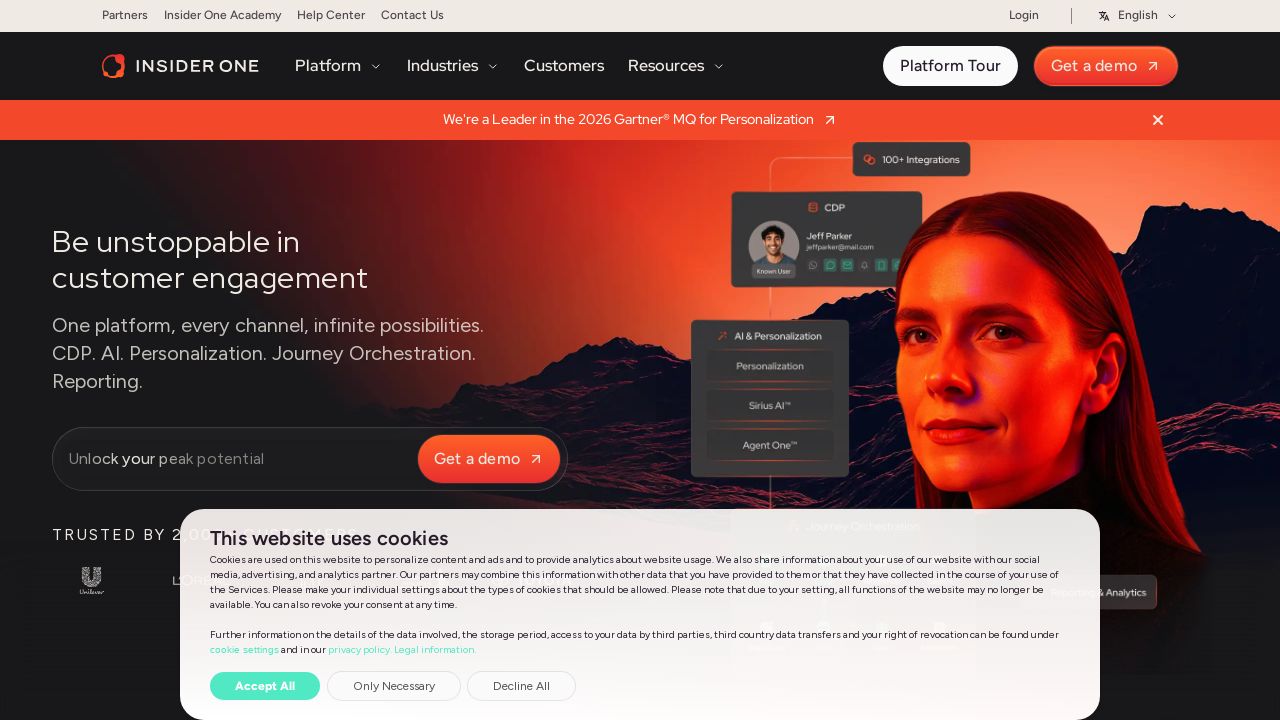

Navigated to Insider homepage at https://useinsider.com
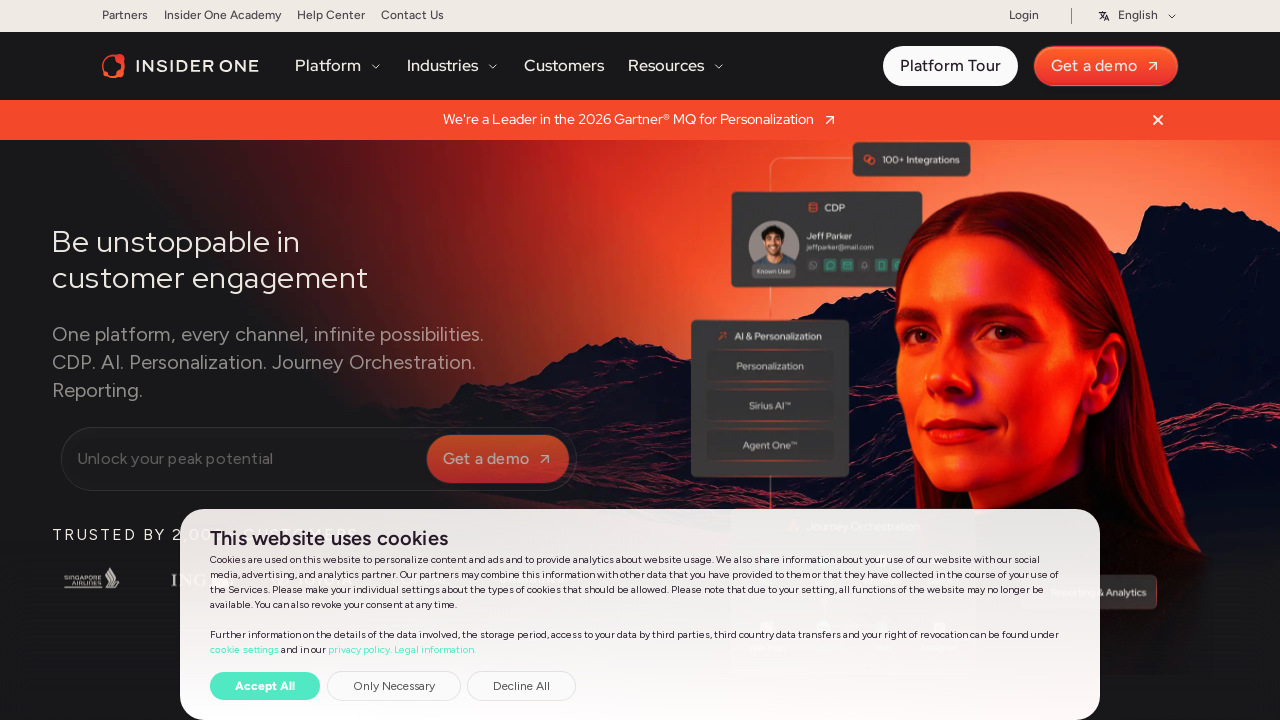

Verified page title contains 'Insider'
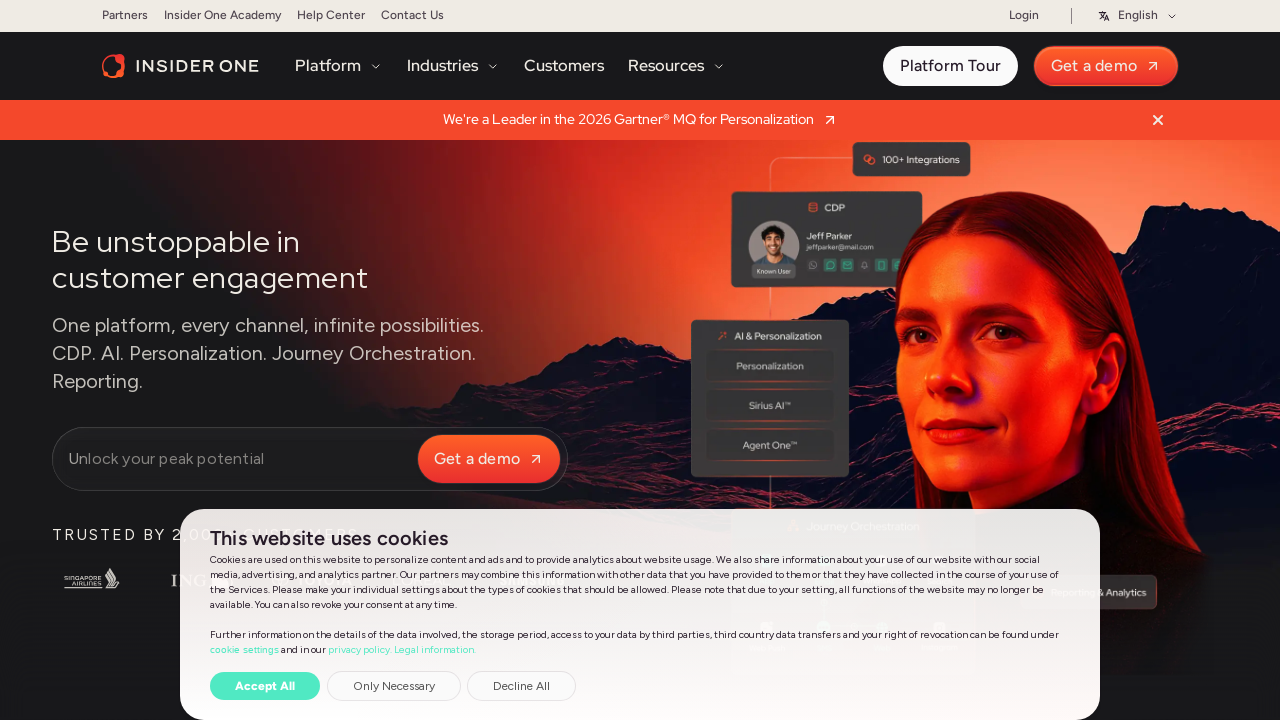

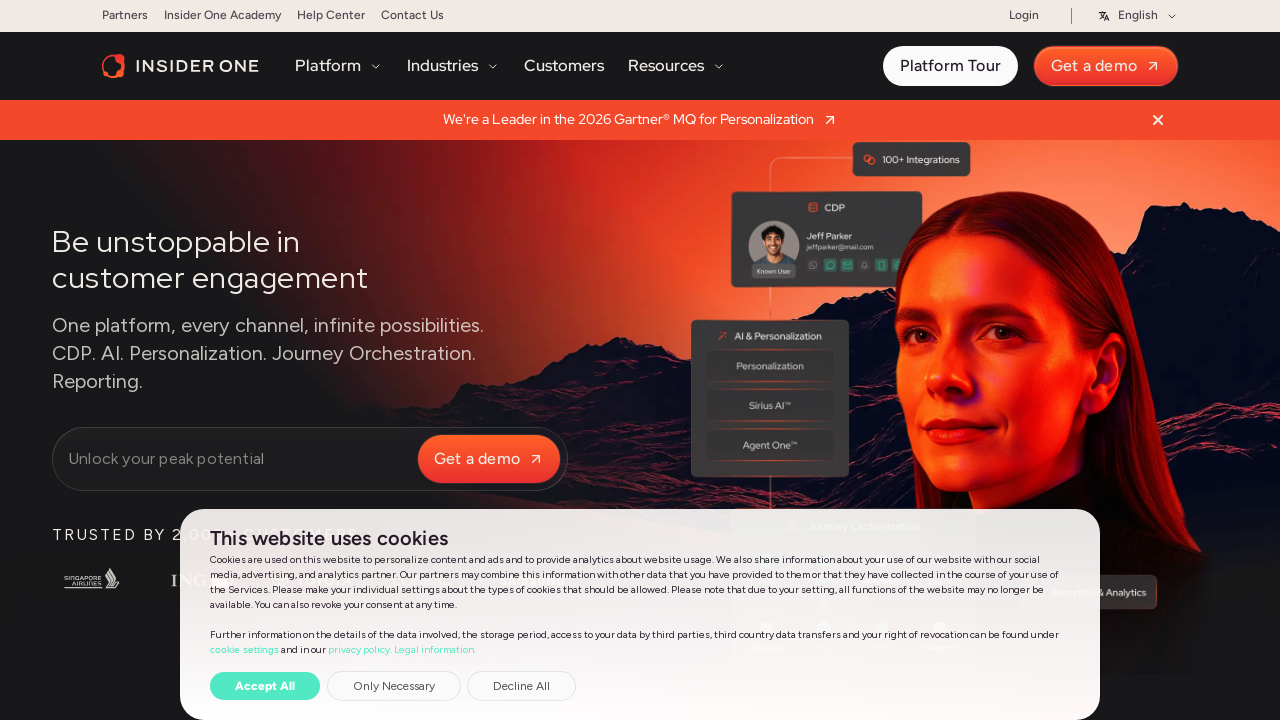